Tests the Add/Remove Elements functionality by clicking to add an element, verifying it appears, then clicking to delete it and verifying it's removed

Starting URL: http://the-internet.herokuapp.com/

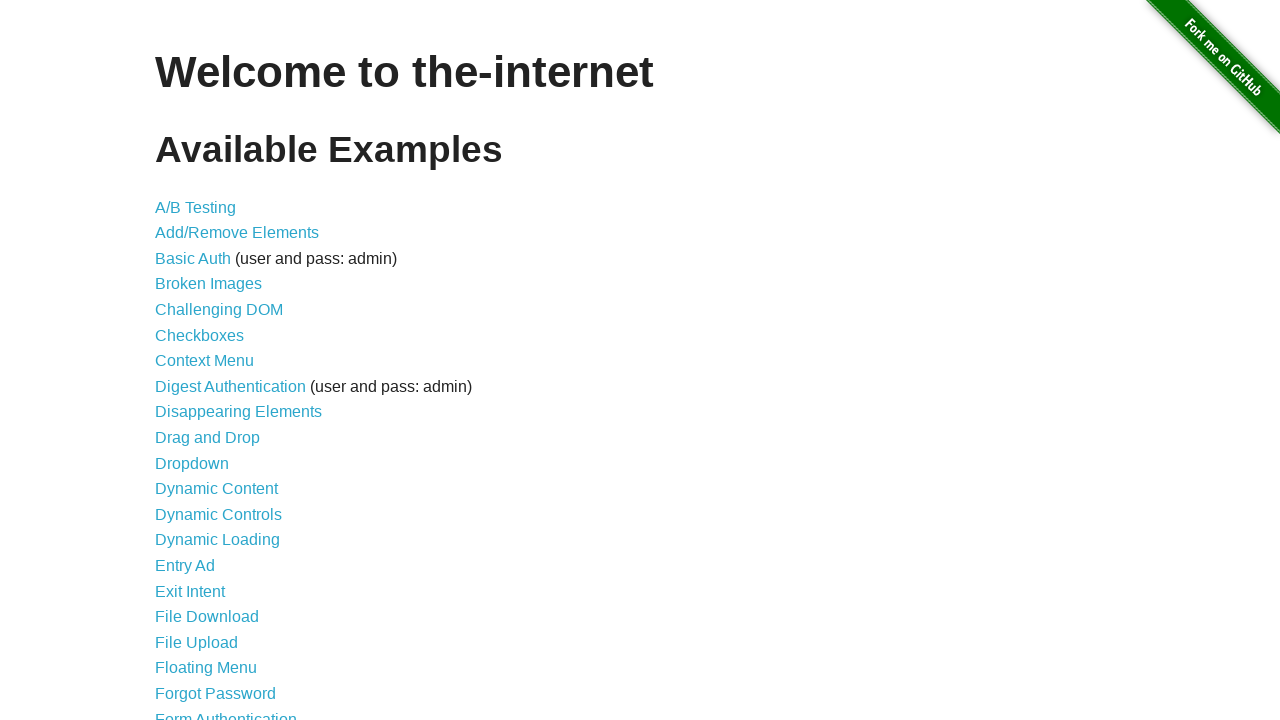

Clicked on 'Add/Remove Elements' link at (237, 233) on text=Add/Remove Elements
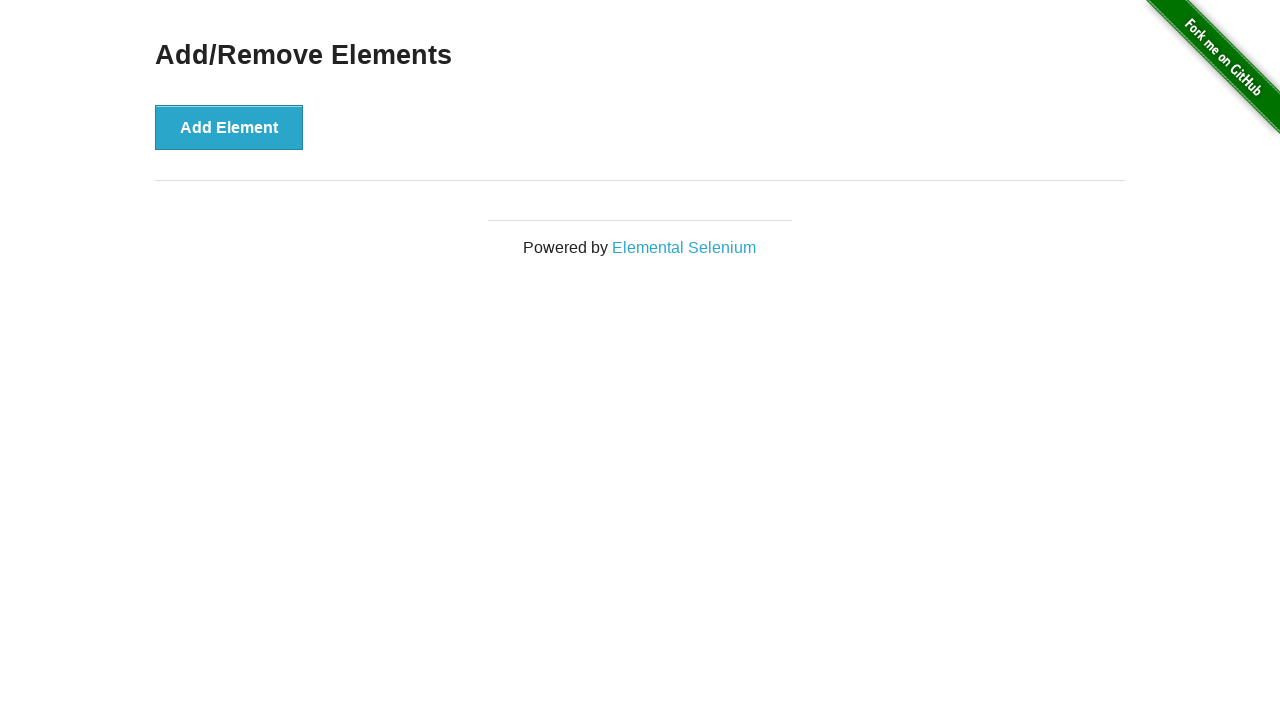

Add/Remove Elements page loaded and 'Add Element' button is visible
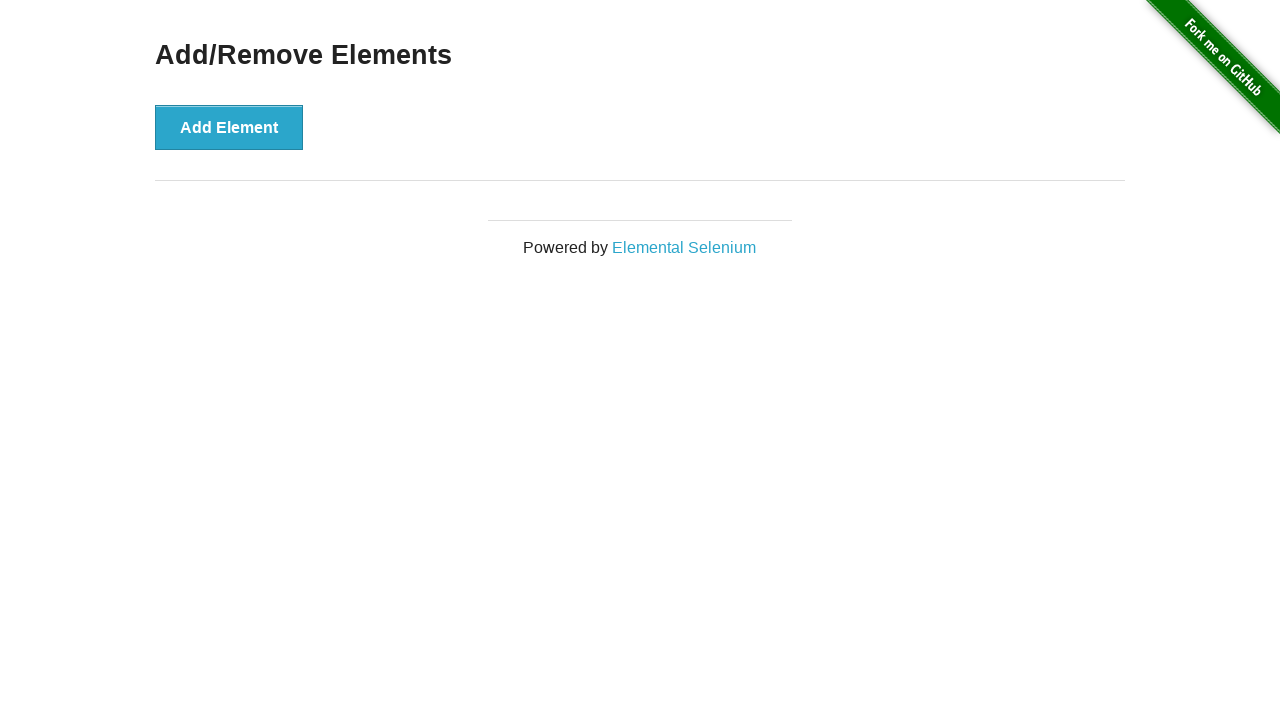

Clicked 'Add Element' button to add a new element at (229, 127) on button:has-text('Add Element')
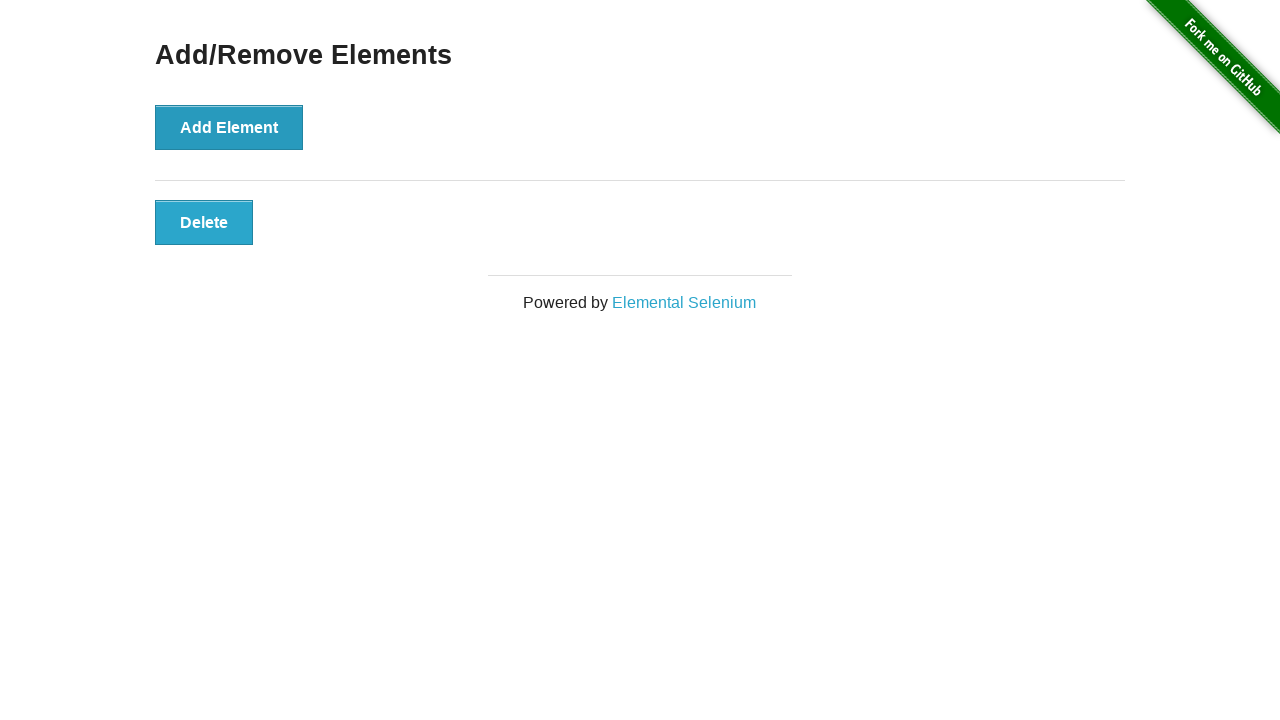

Delete button appeared confirming element was added
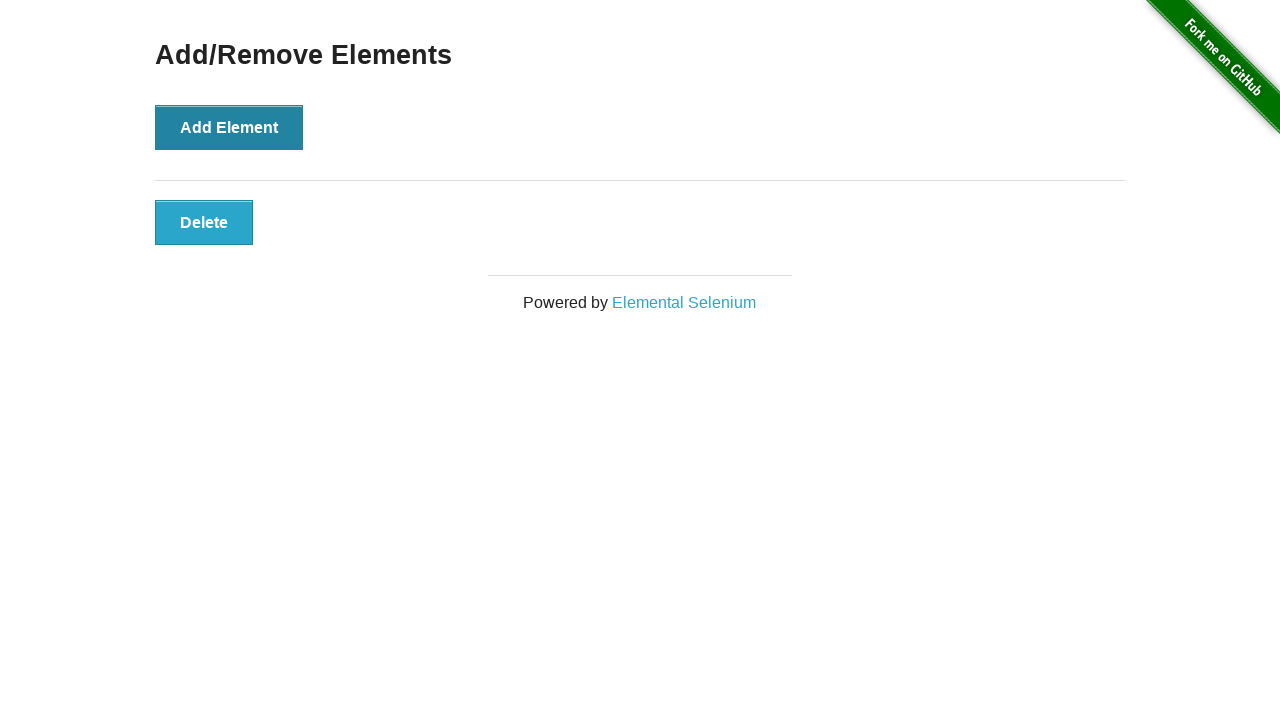

Clicked Delete button to remove the element at (204, 222) on button:has-text('Delete')
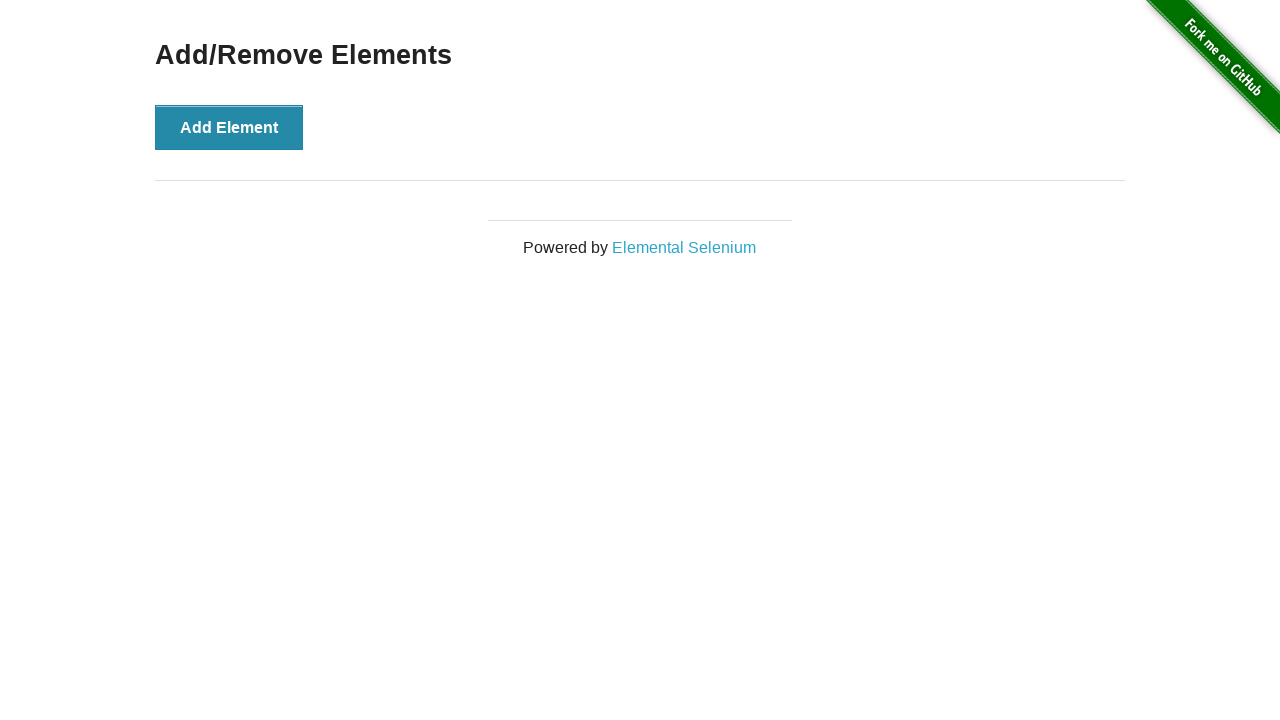

Verified Delete button is no longer present confirming element was removed
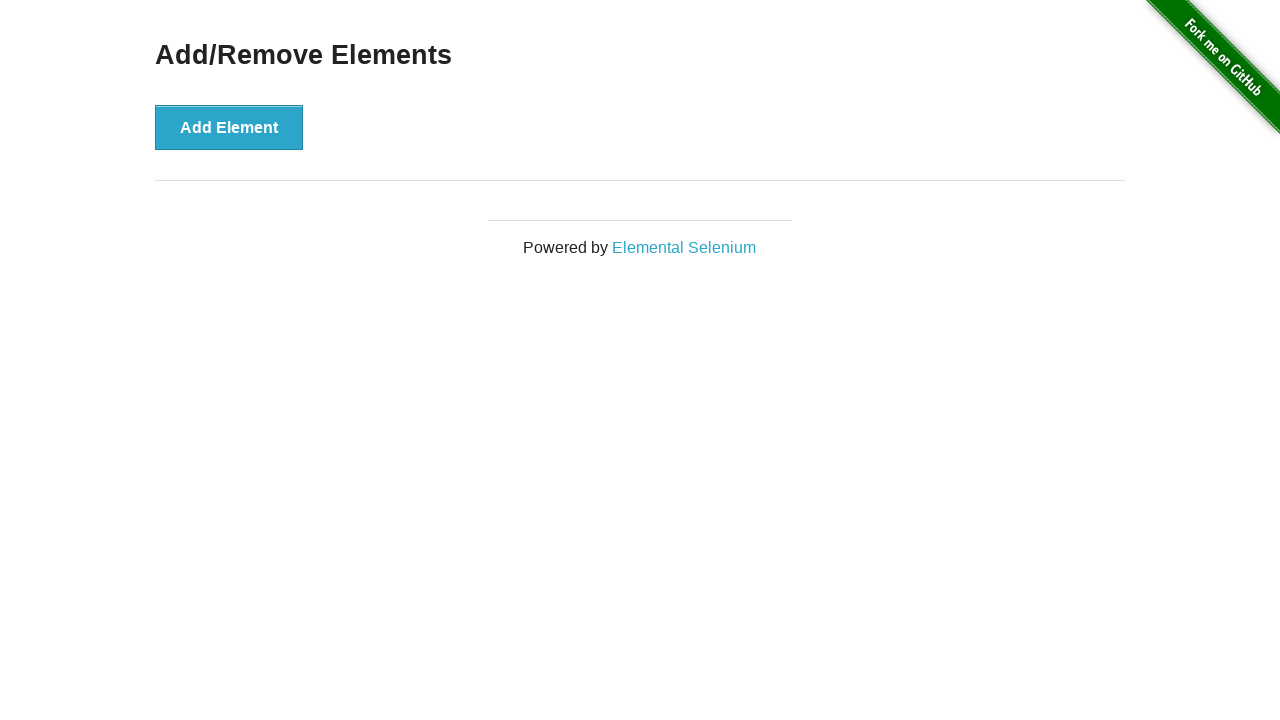

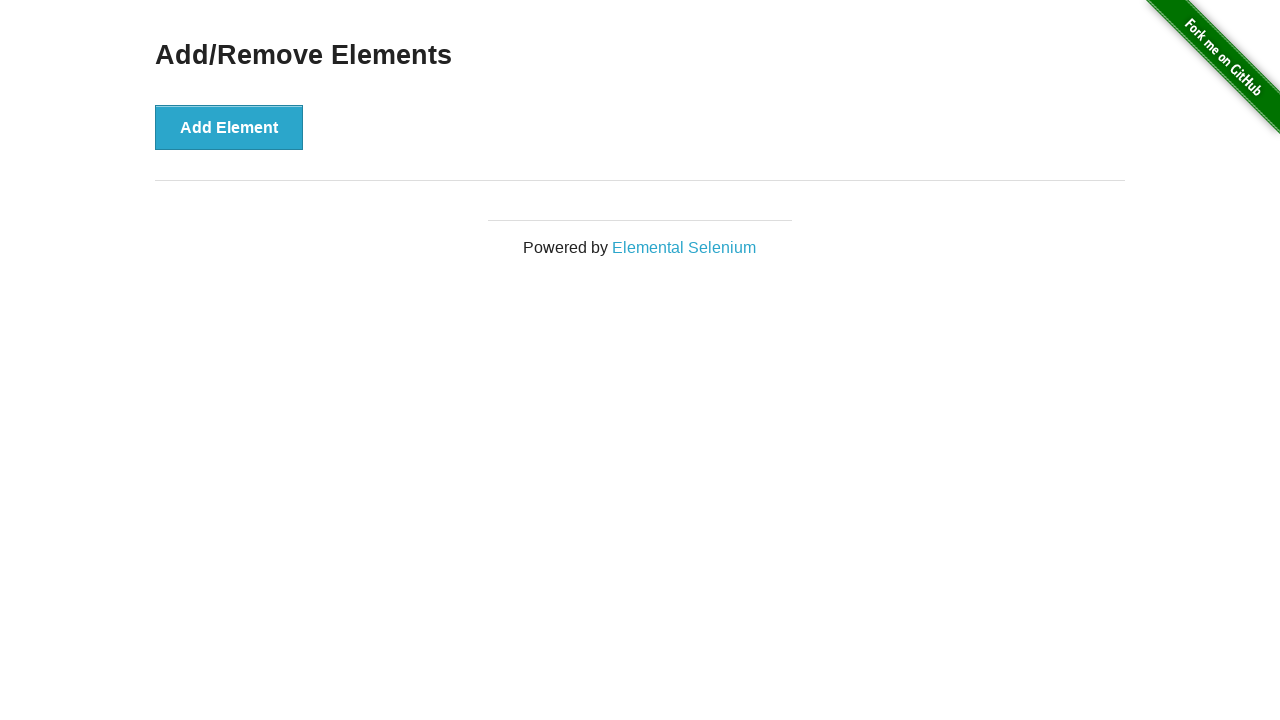